Tests page load delay functionality by navigating to the UI Testing Playground, clicking on the "Load Delay" link, and then clicking a primary button on the loaded page.

Starting URL: http://uitestingplayground.com/

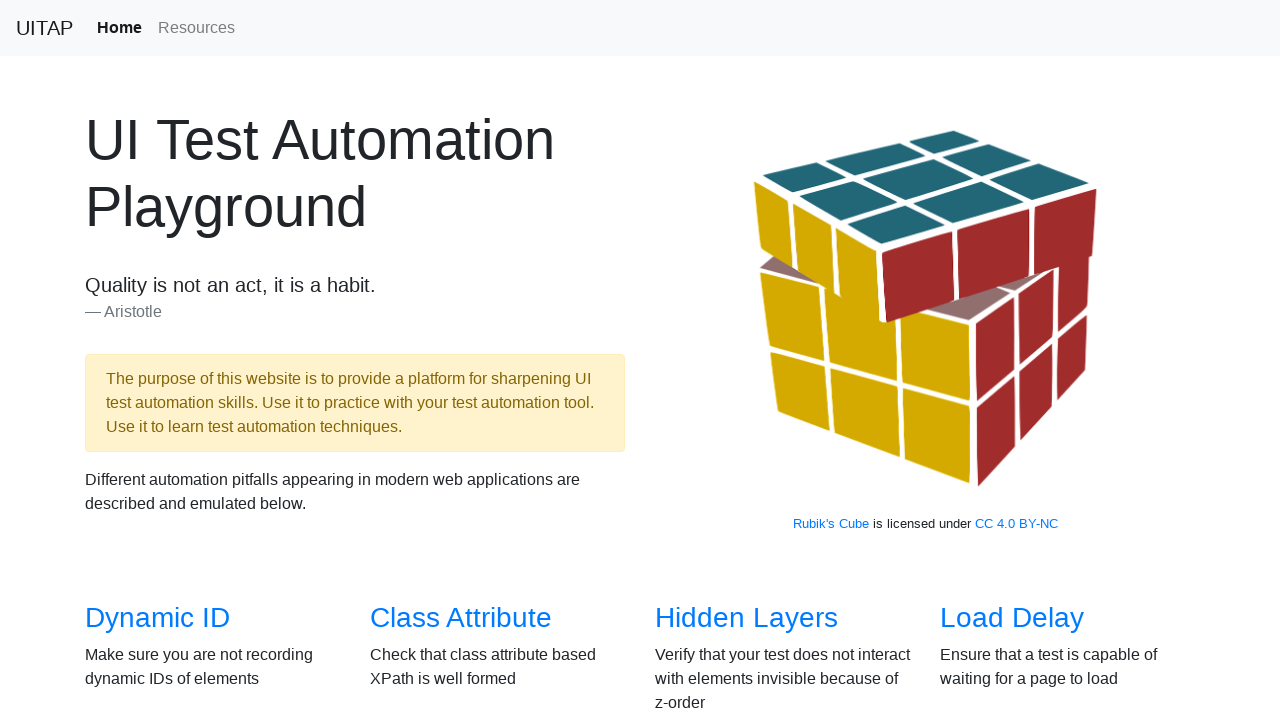

Navigated to UI Testing Playground home page
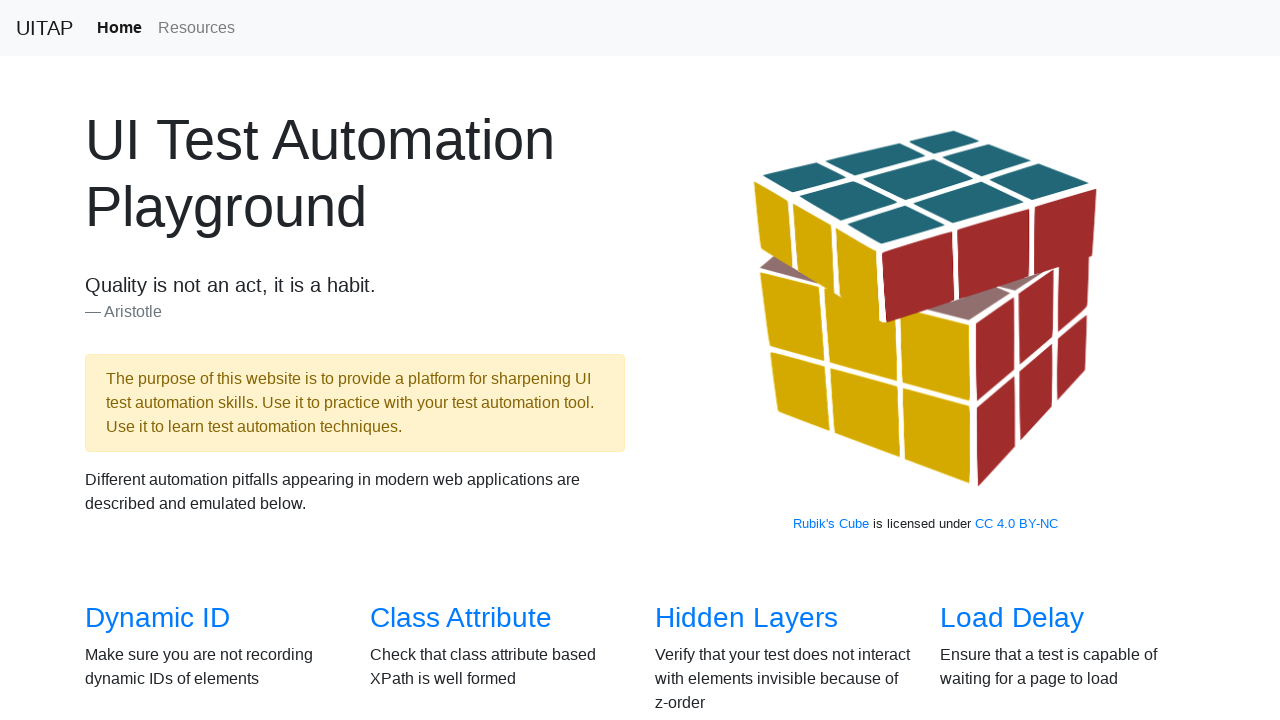

Clicked on the Load Delay link at (1012, 618) on text=Load Delay
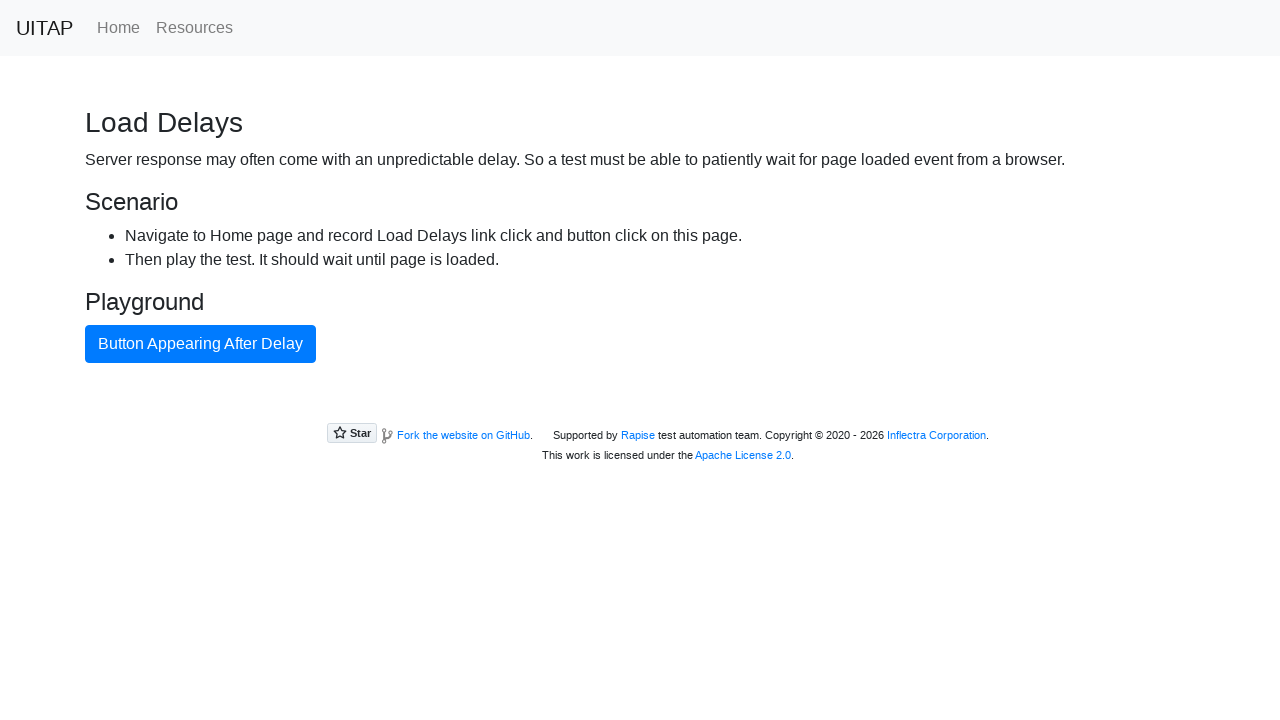

Clicked the primary button on the loaded page at (200, 344) on button.btn.btn-primary
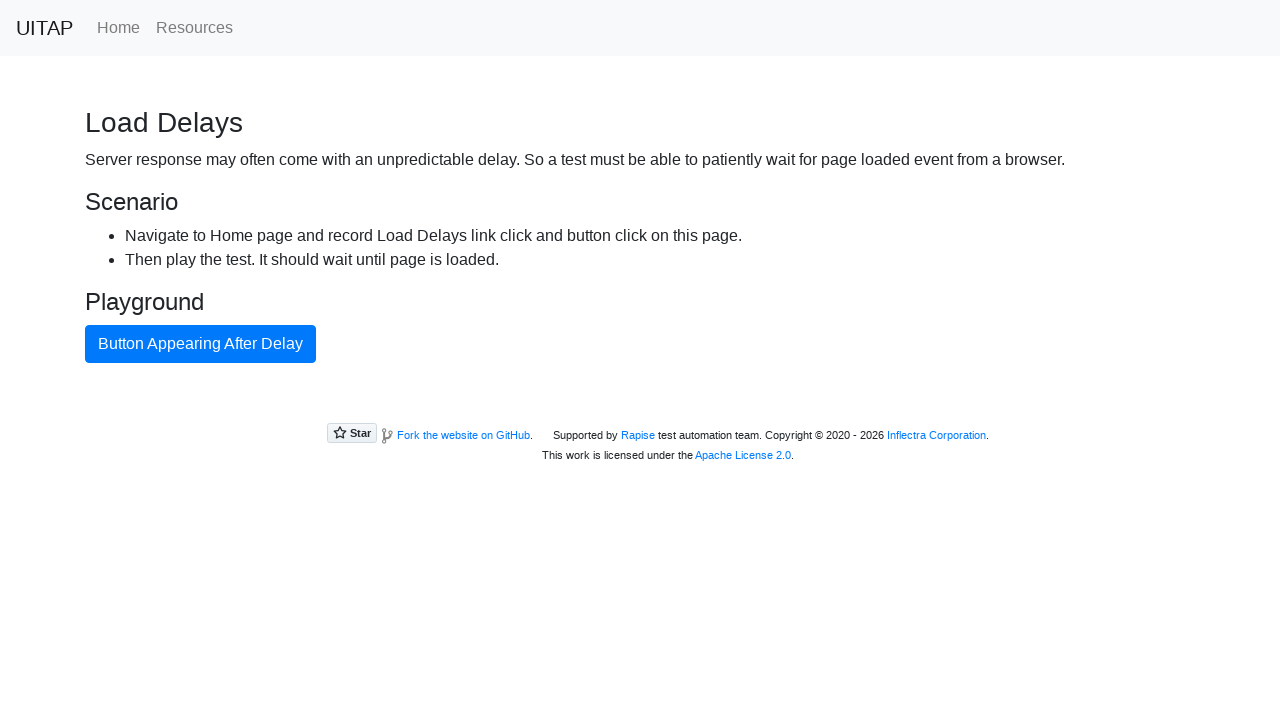

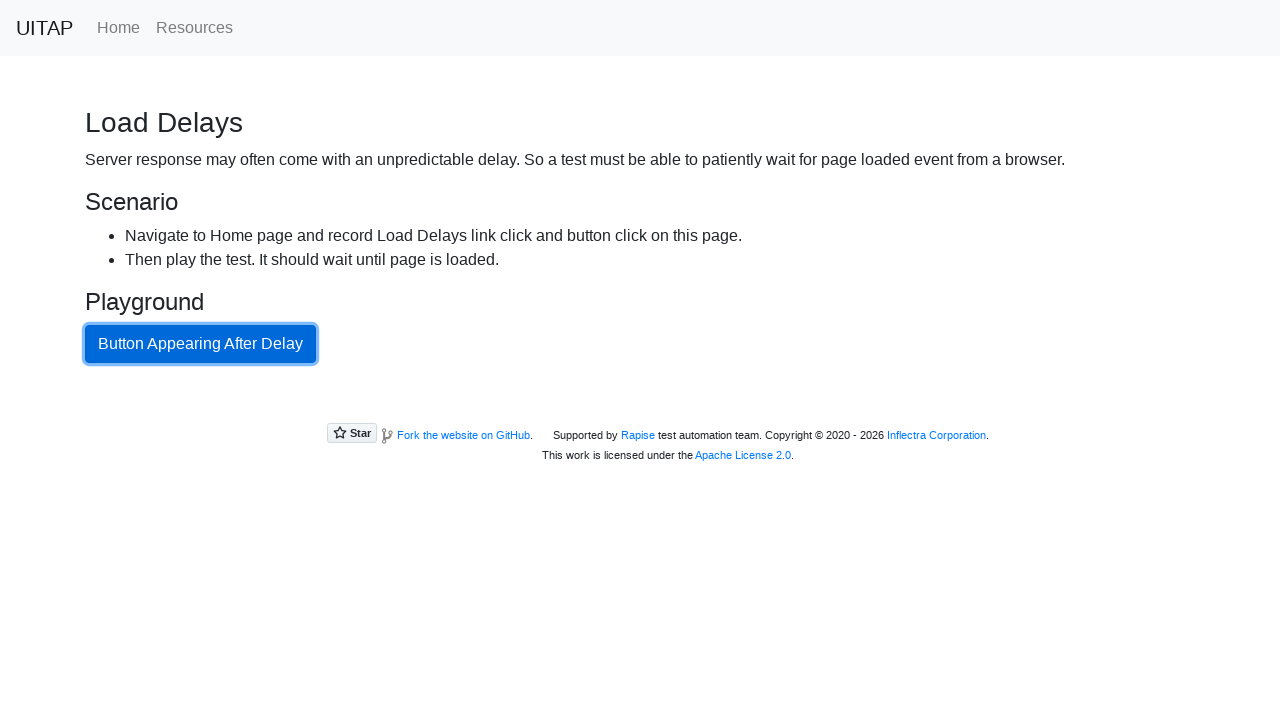